Tests that new todo items are appended to the bottom of the list by creating 3 items and verifying their order

Starting URL: https://demo.playwright.dev/todomvc

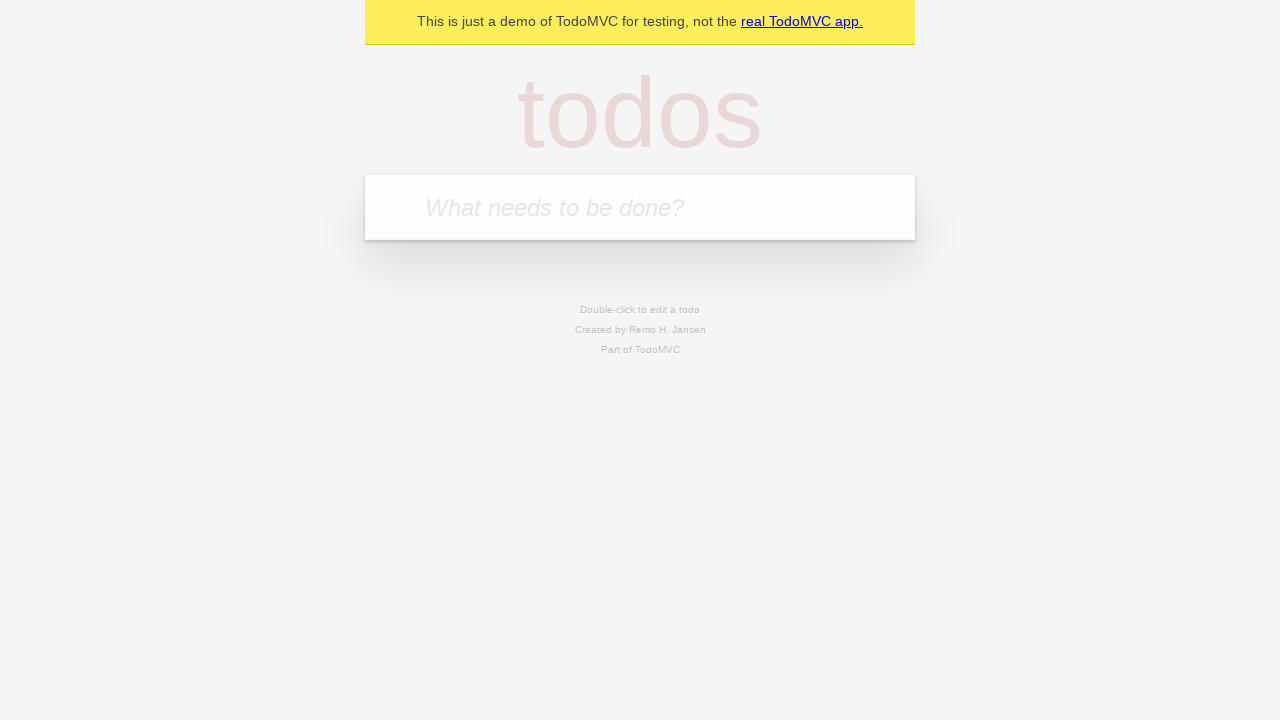

Filled new todo input with 'buy some cheese' on internal:attr=[placeholder="What needs to be done?"i]
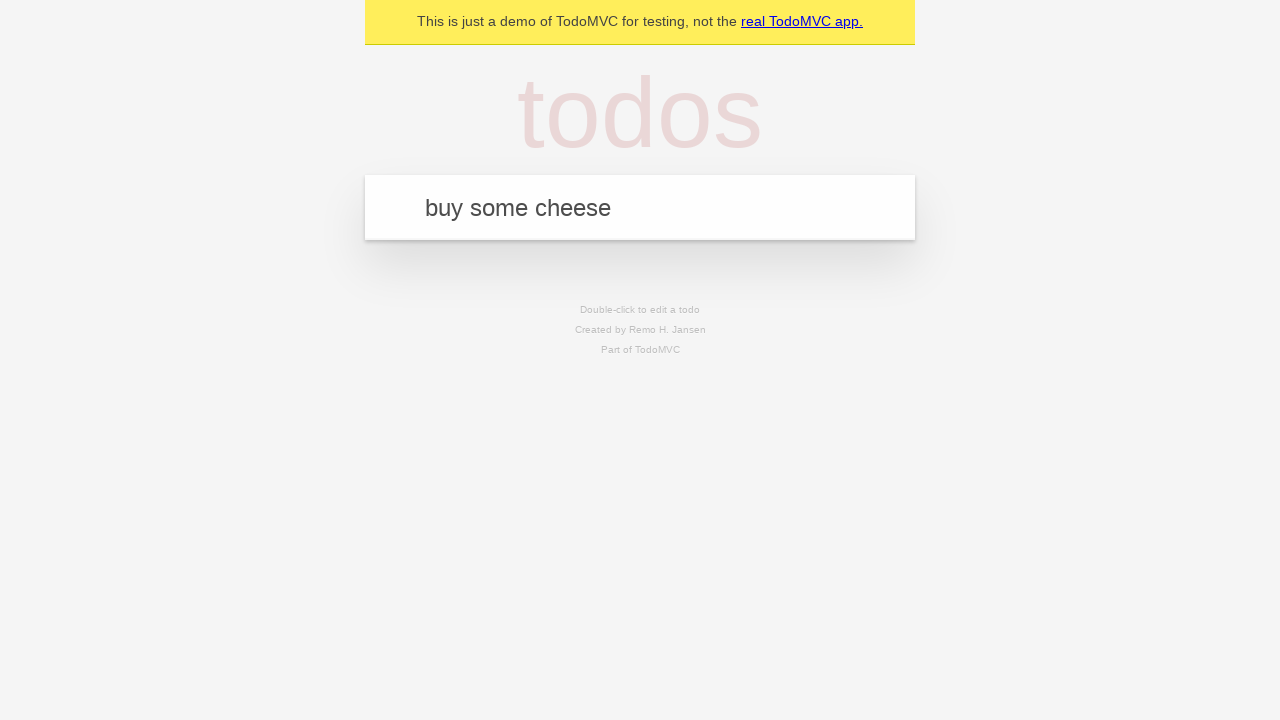

Pressed Enter to create first todo item on internal:attr=[placeholder="What needs to be done?"i]
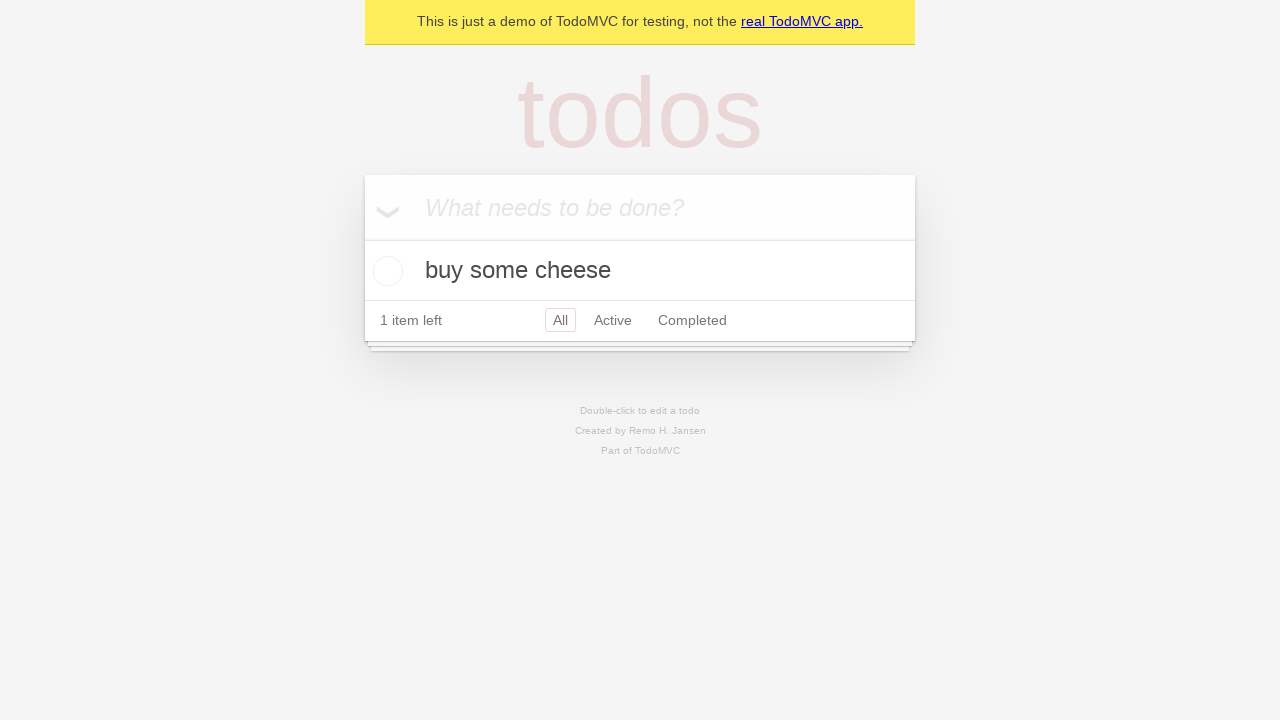

Filled new todo input with 'feed the cat' on internal:attr=[placeholder="What needs to be done?"i]
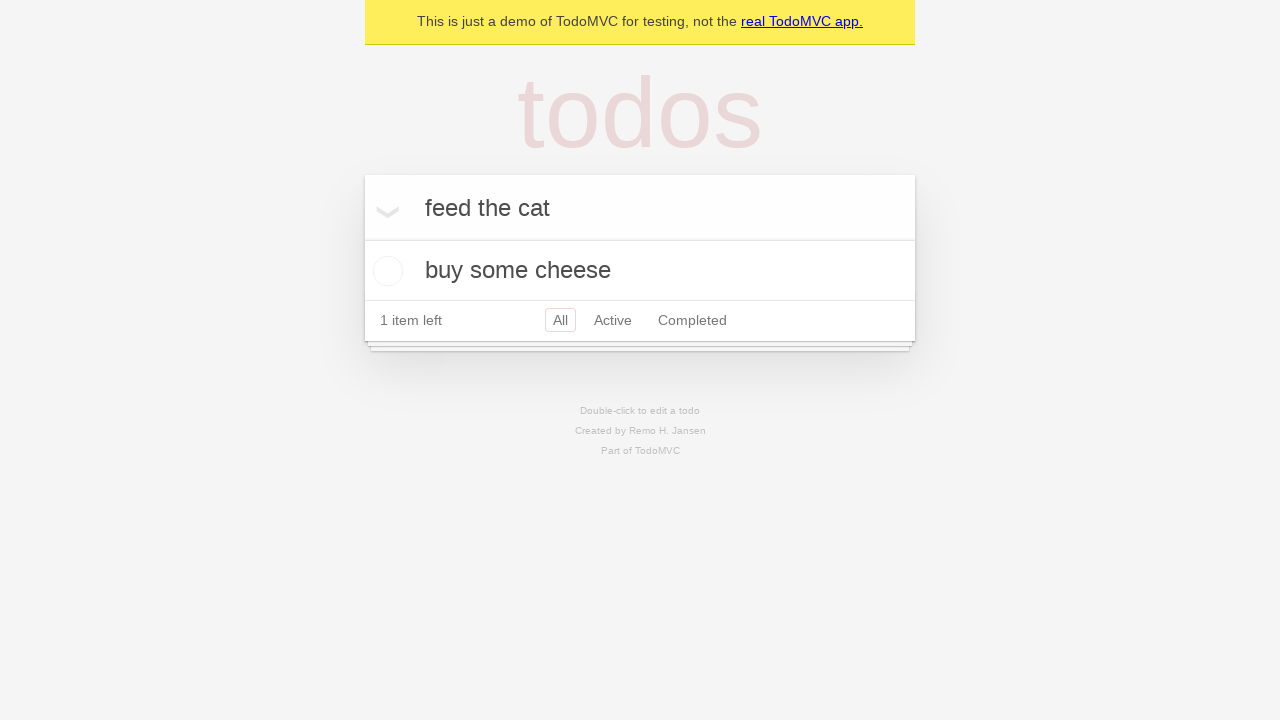

Pressed Enter to create second todo item on internal:attr=[placeholder="What needs to be done?"i]
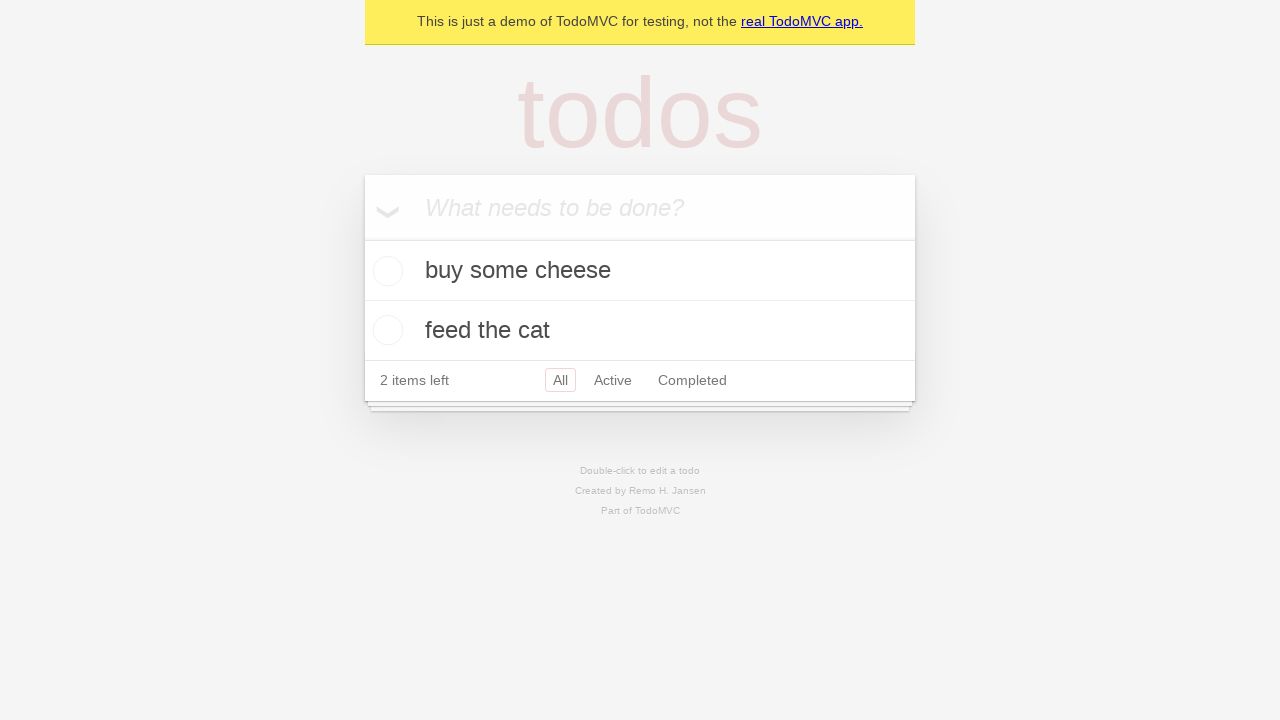

Filled new todo input with 'book a doctors appointment' on internal:attr=[placeholder="What needs to be done?"i]
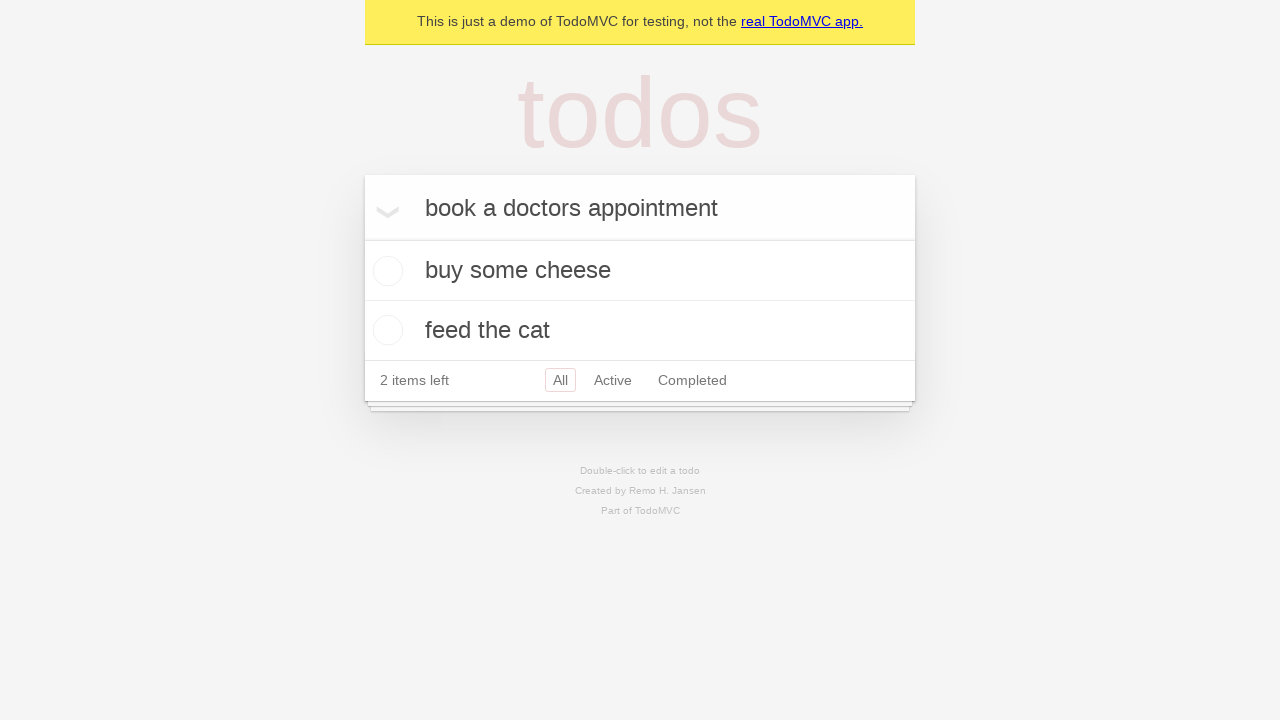

Pressed Enter to create third todo item on internal:attr=[placeholder="What needs to be done?"i]
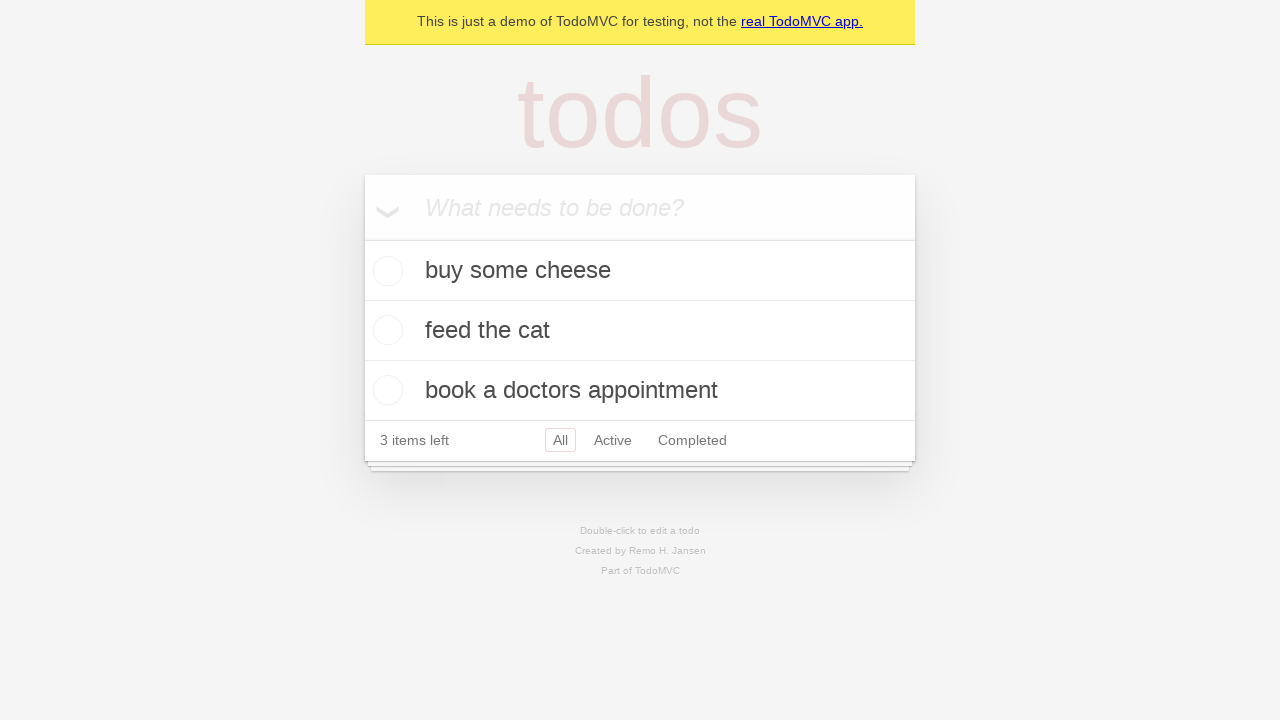

Verified all 3 todo items are present in the DOM
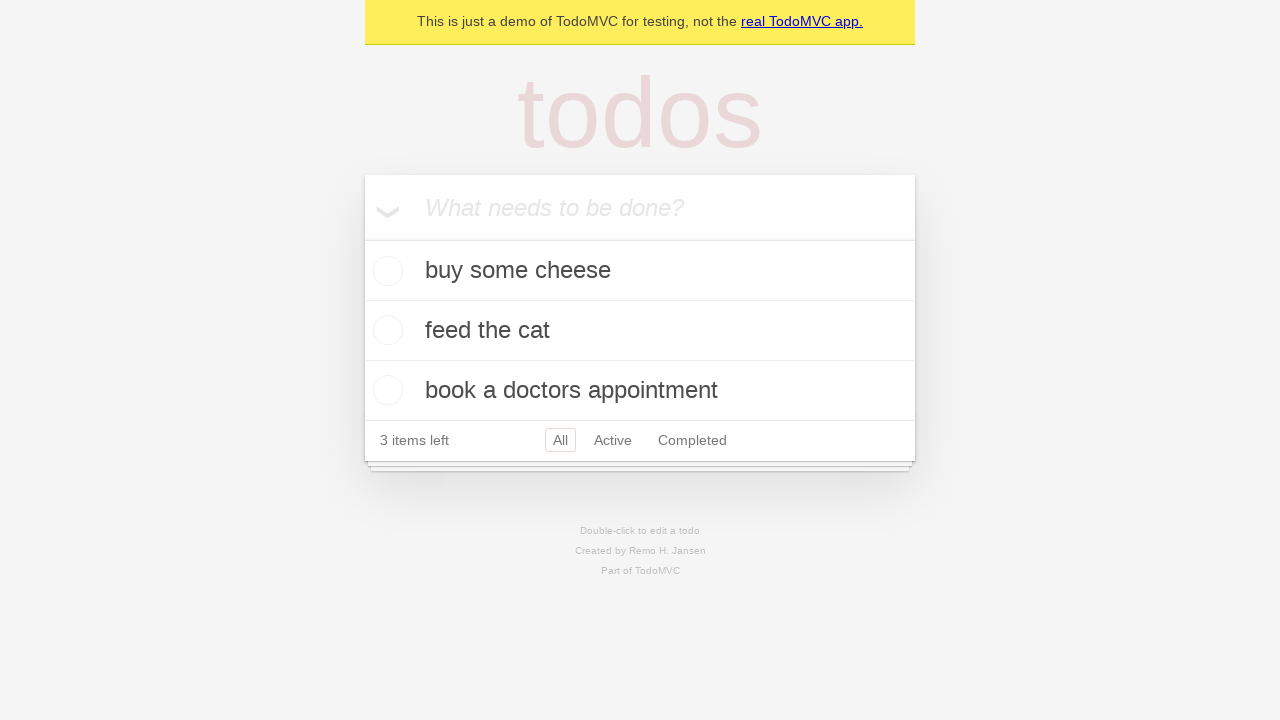

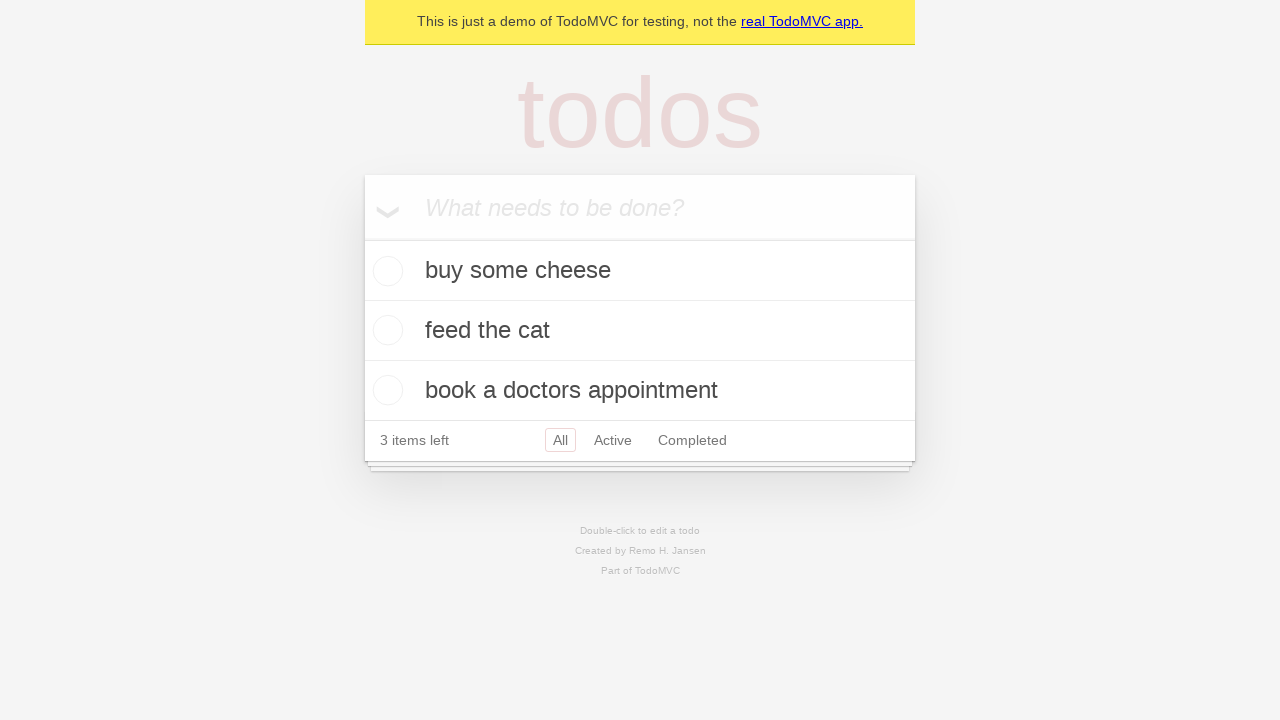